Tests iFrame form submission by filling first and last name fields inside an iframe, clicking submit, and validating the result message

Starting URL: https://techglobal-training.com/frontend

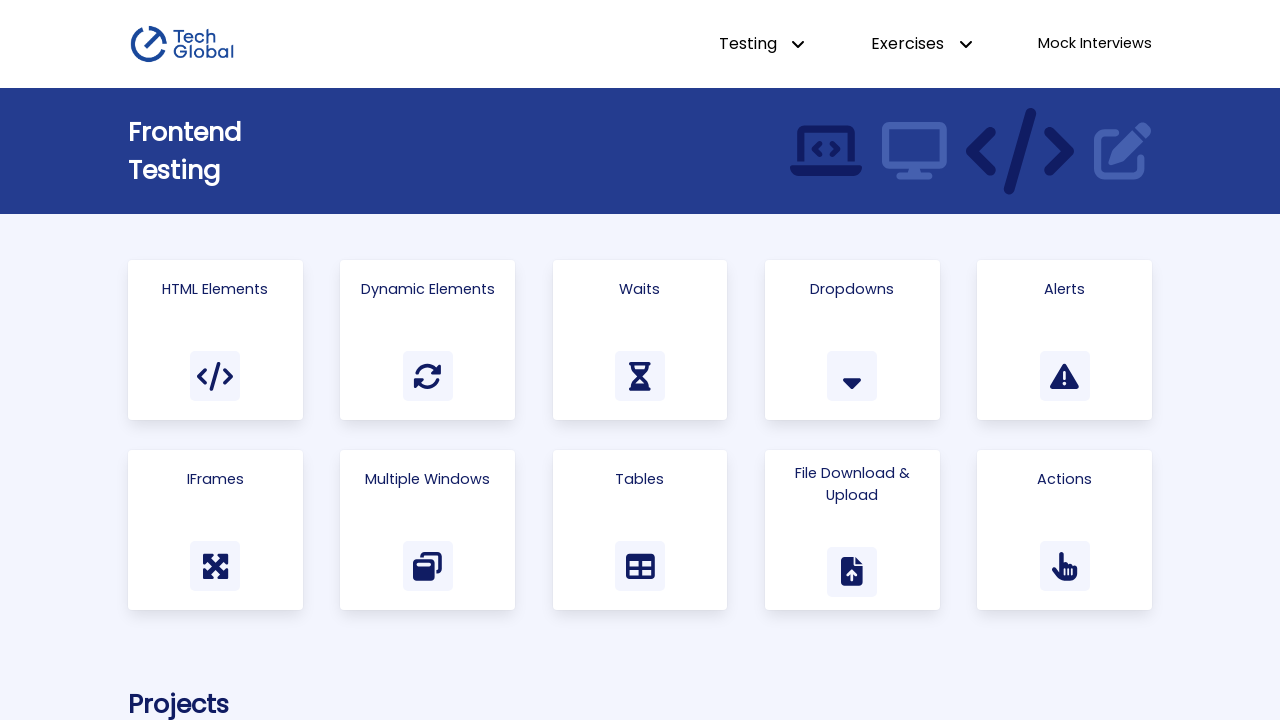

Clicked on IFrames card/link at (215, 479) on text=IFrames
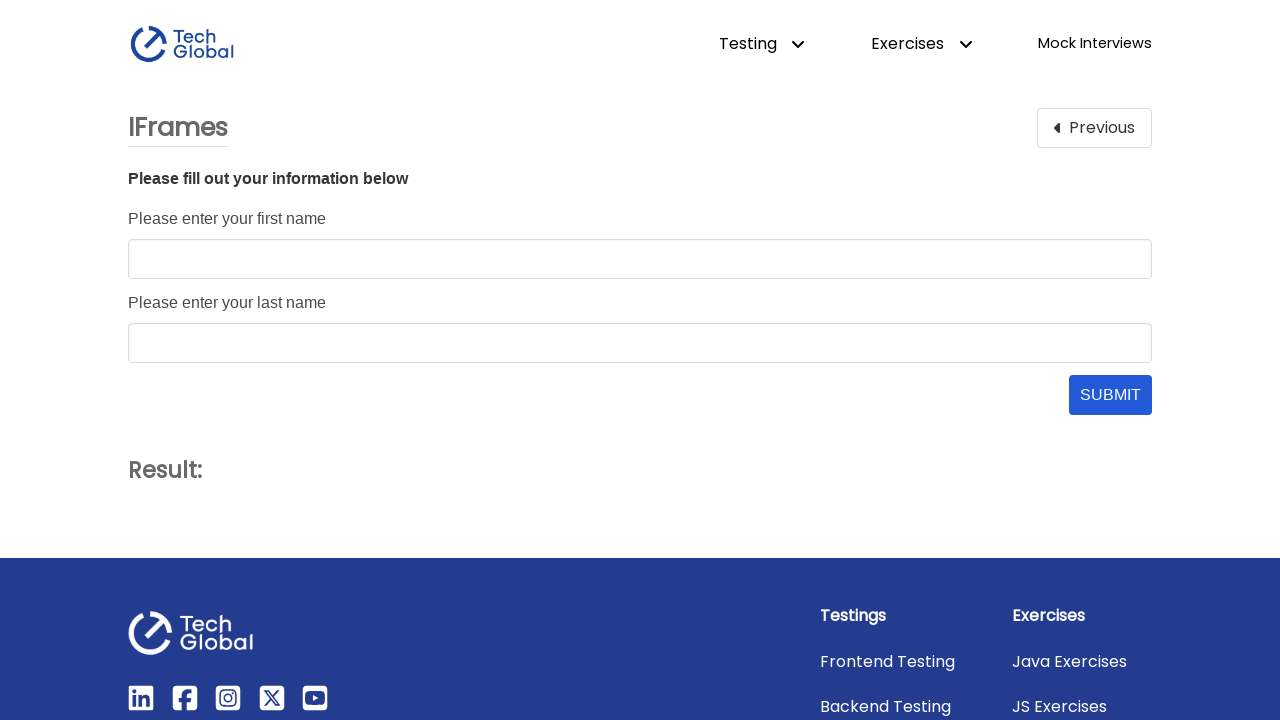

Located iframe with id 'form_frame'
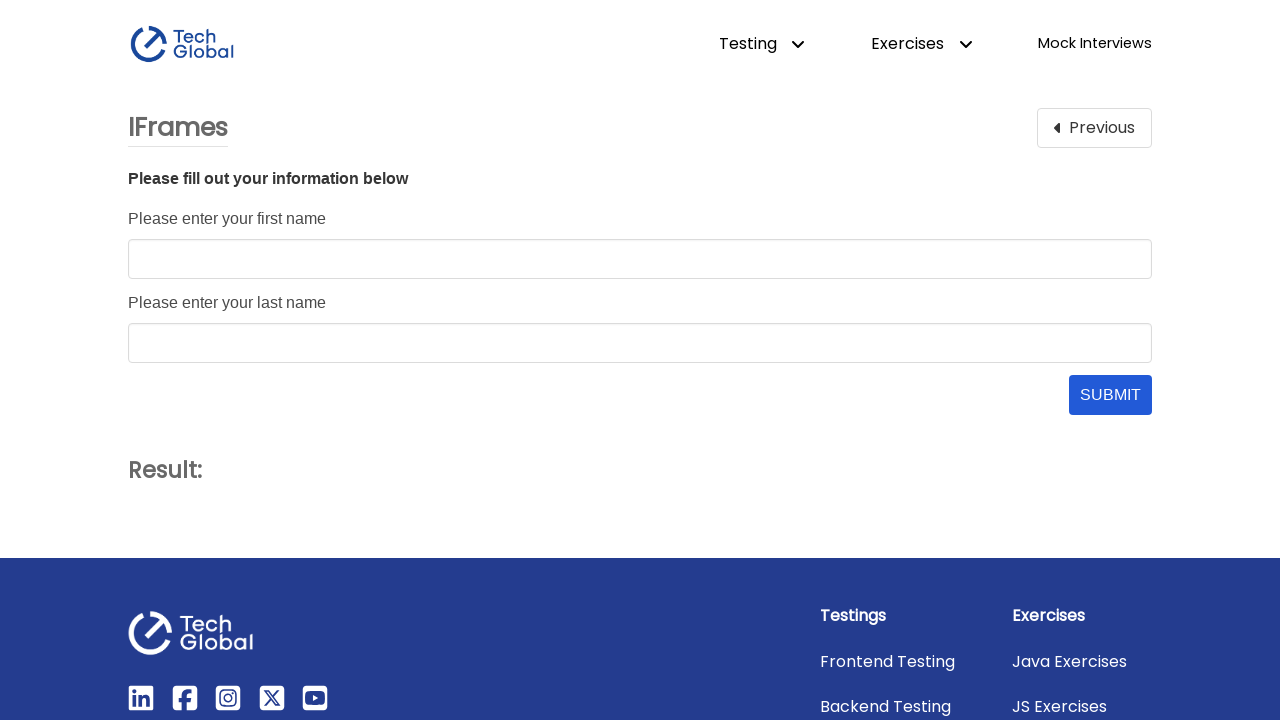

Last name field is now visible inside iframe
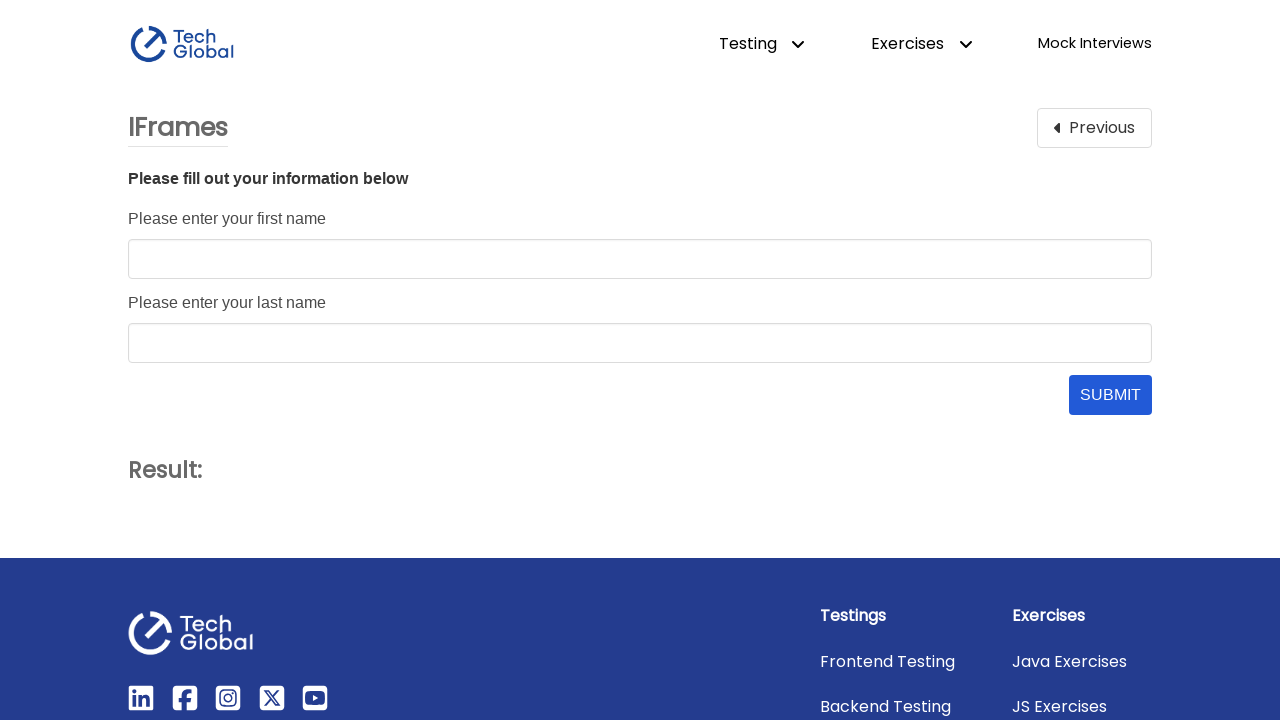

Filled first name field with 'John' on #form_frame >> internal:control=enter-frame >> #first_name
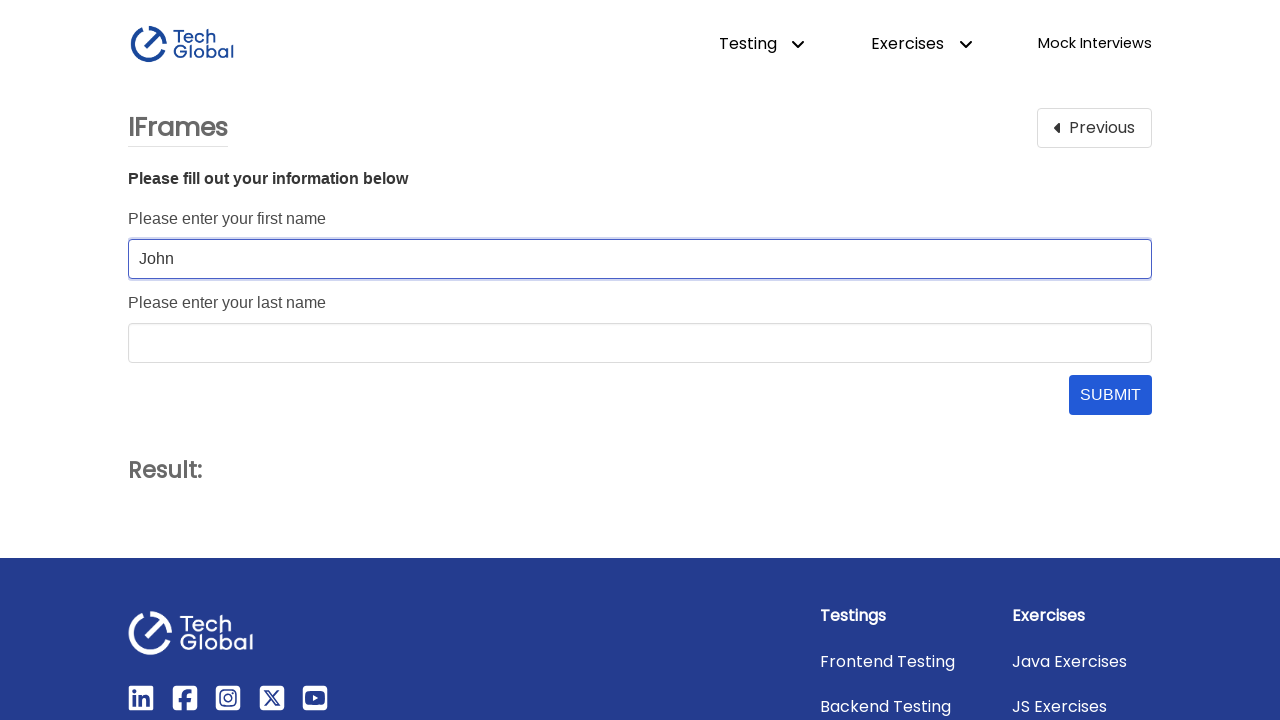

Filled last name field with 'Doe' on #form_frame >> internal:control=enter-frame >> #last_name
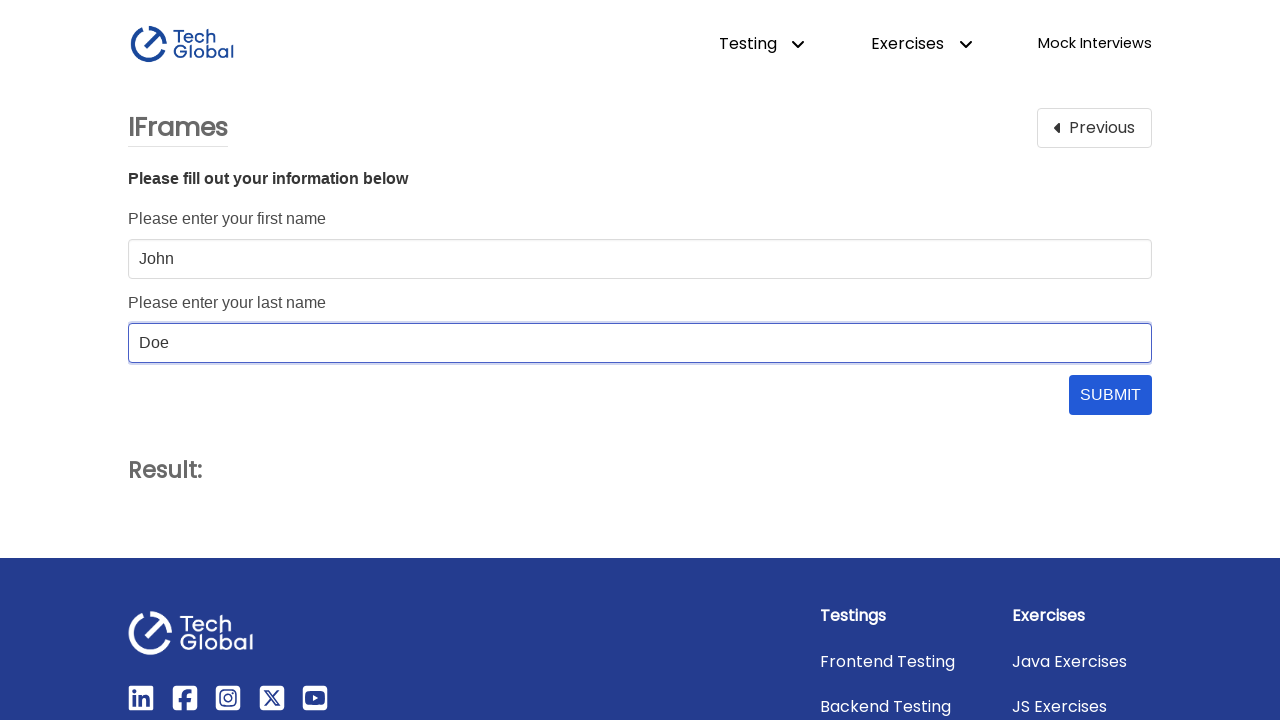

Clicked submit button in iframe form at (1110, 395) on #form_frame >> internal:control=enter-frame >> #submit
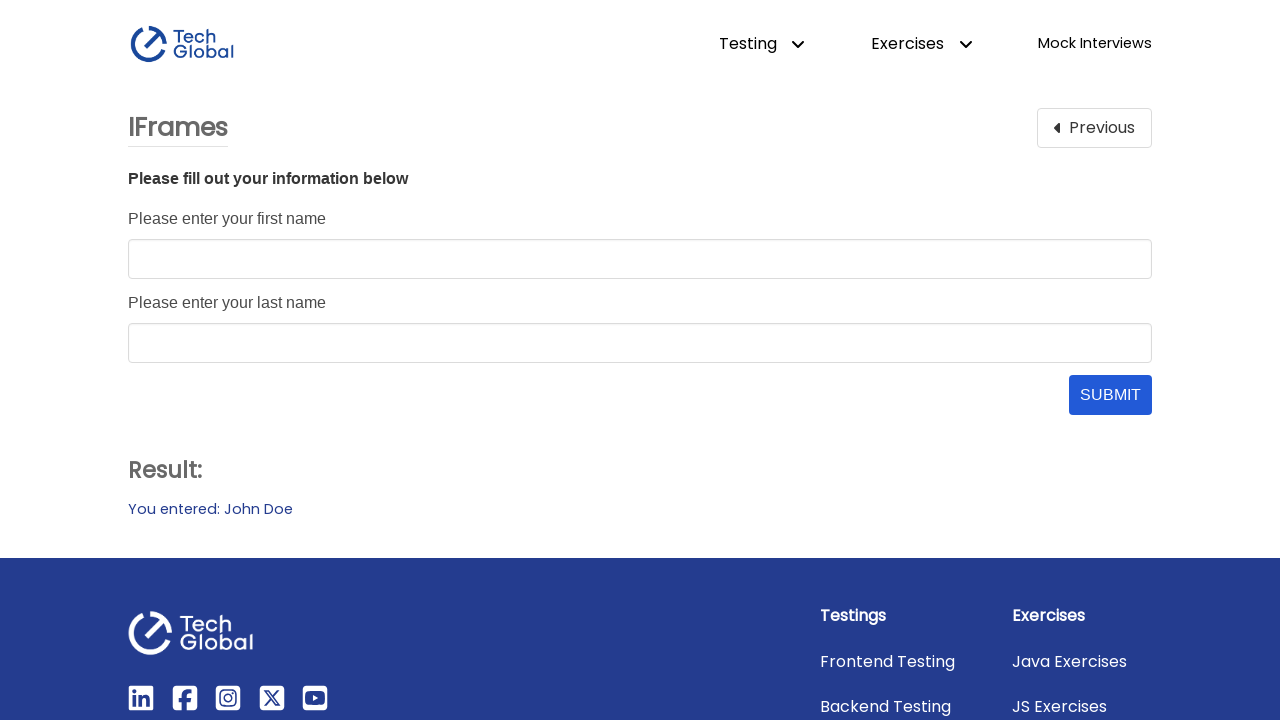

Validated result message displays 'You entered: John Doe'
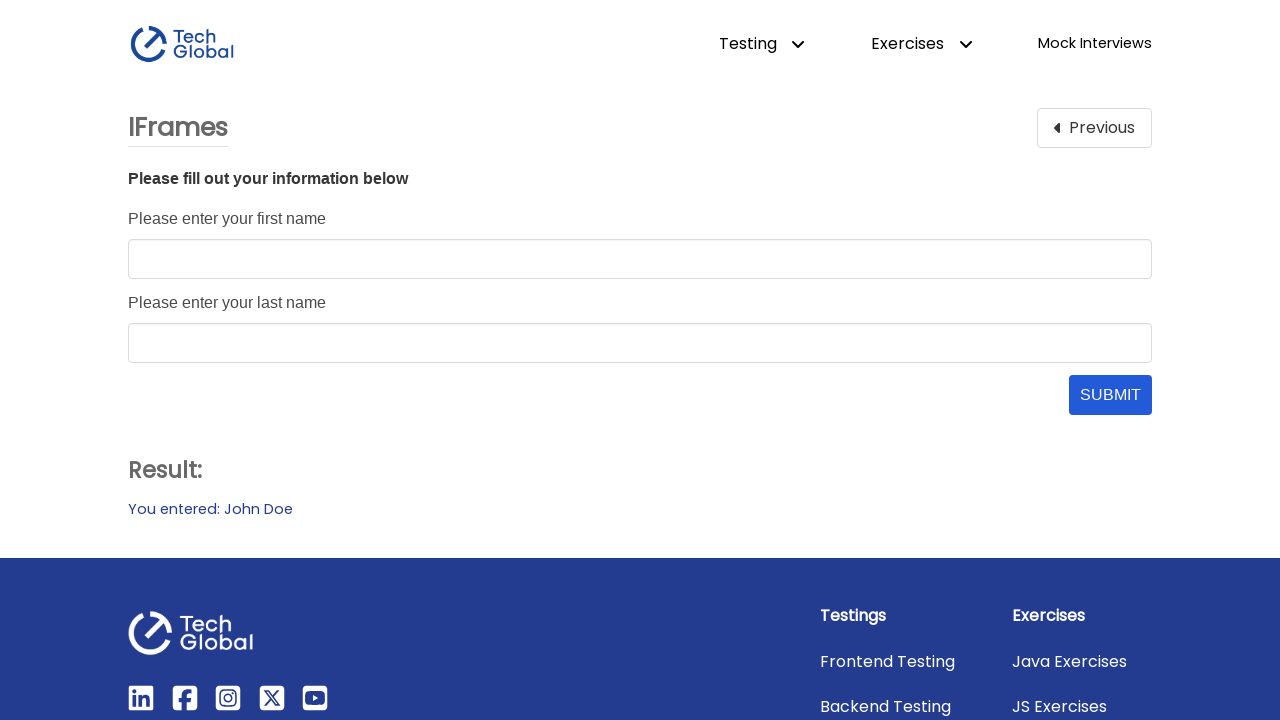

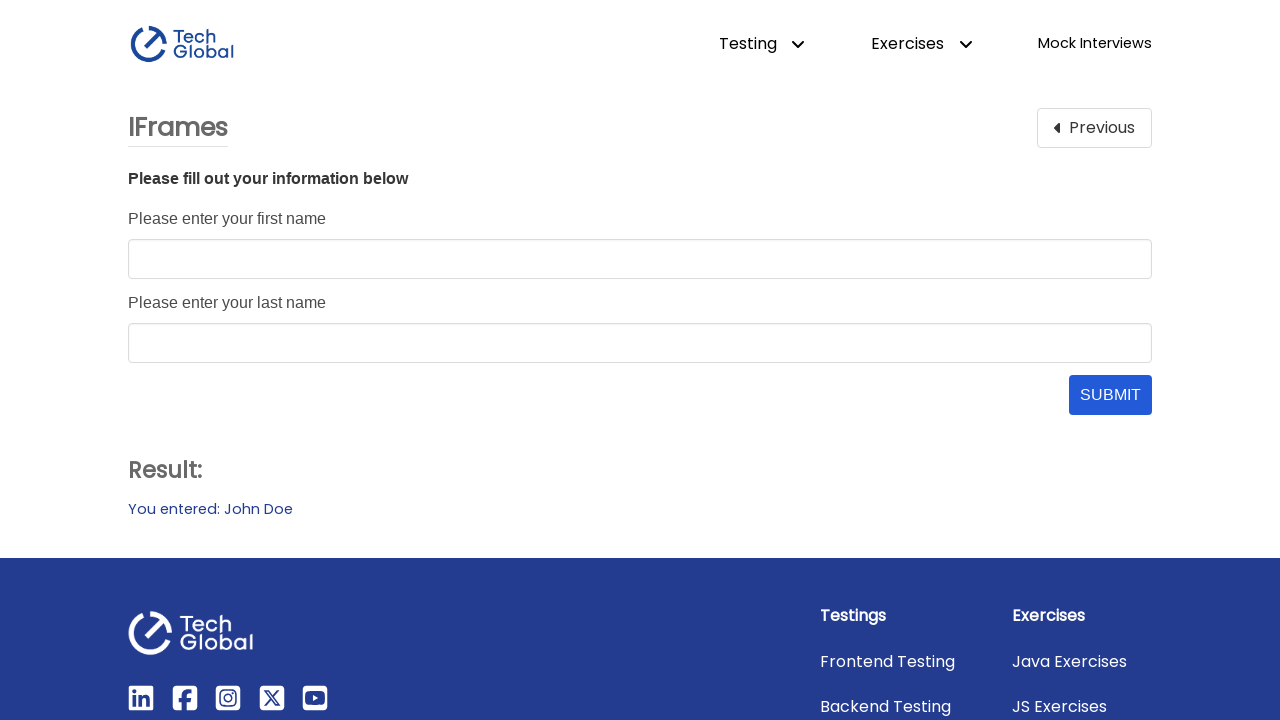